Tests input field functionality by entering a numeric value into an input field on the Herokuapp inputs page

Starting URL: https://the-internet.herokuapp.com/inputs

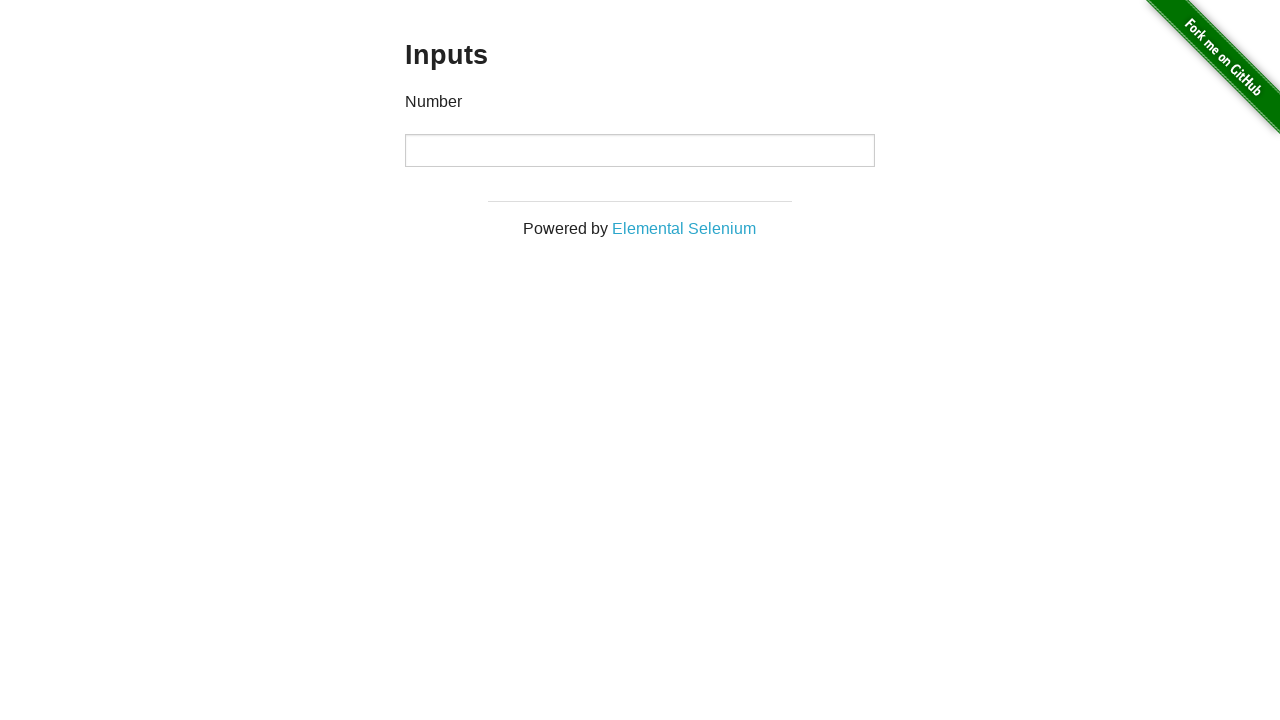

Navigated to Herokuapp inputs page
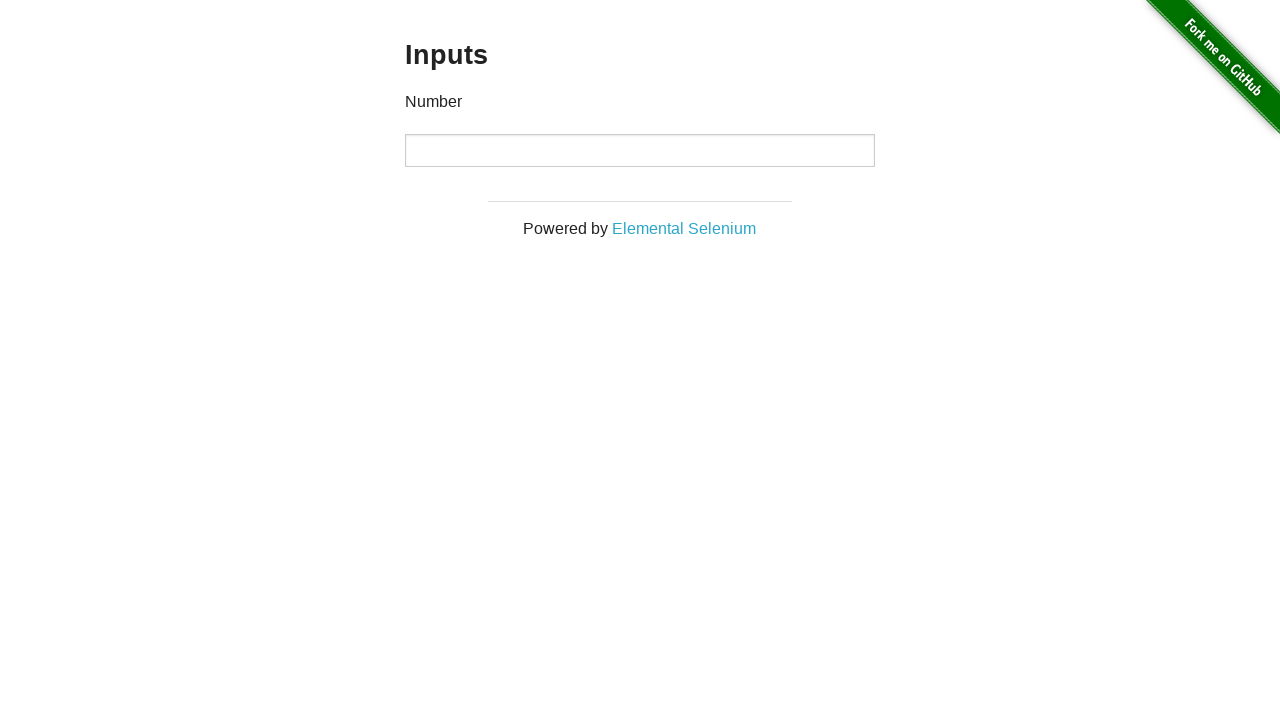

Entered numeric value '4477' into input field on //*[@id='content']/div/div/div/input
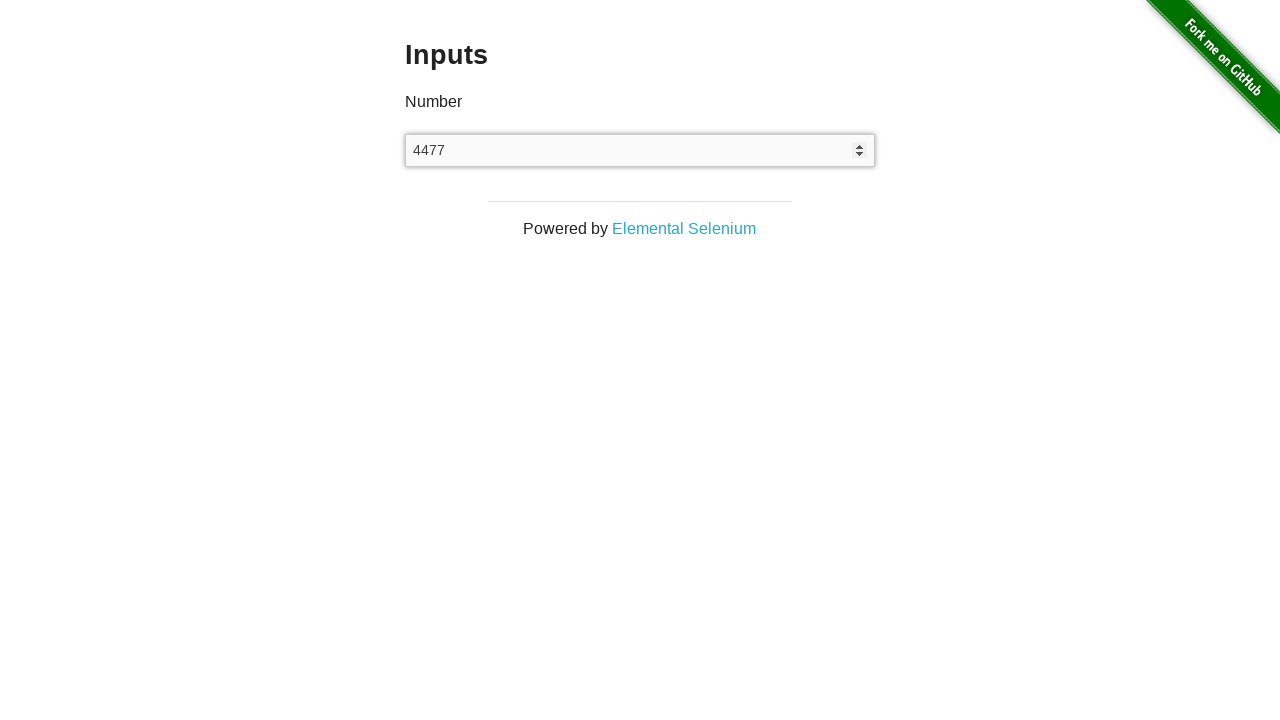

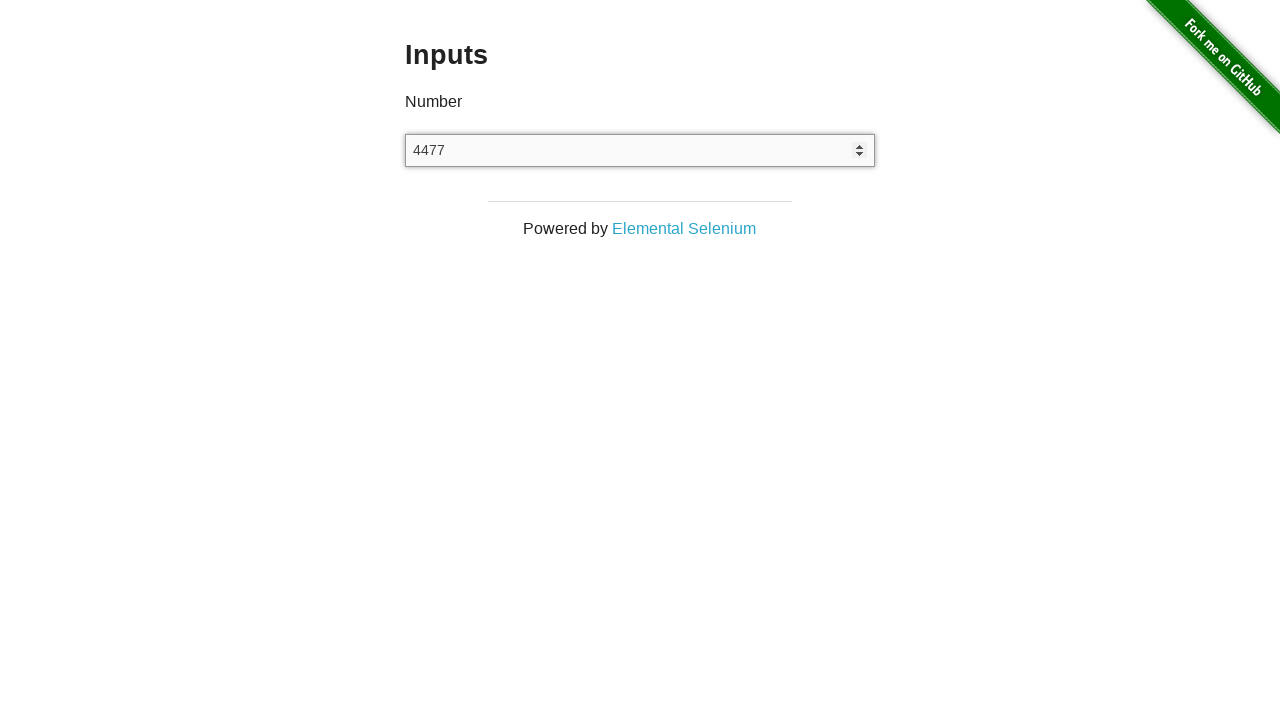